Tests checkbox functionality by clicking the BMW checkbox and verifying it becomes checked

Starting URL: https://www.letskodeit.com/practice

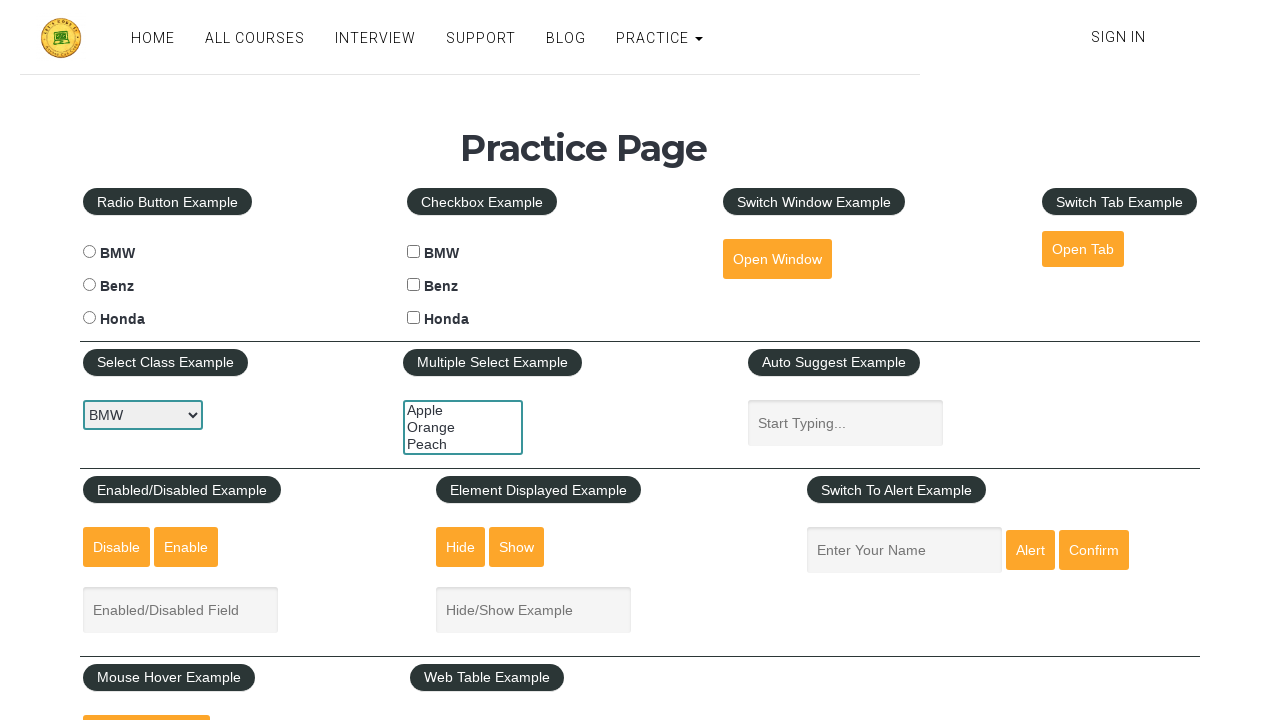

Navigated to practice page
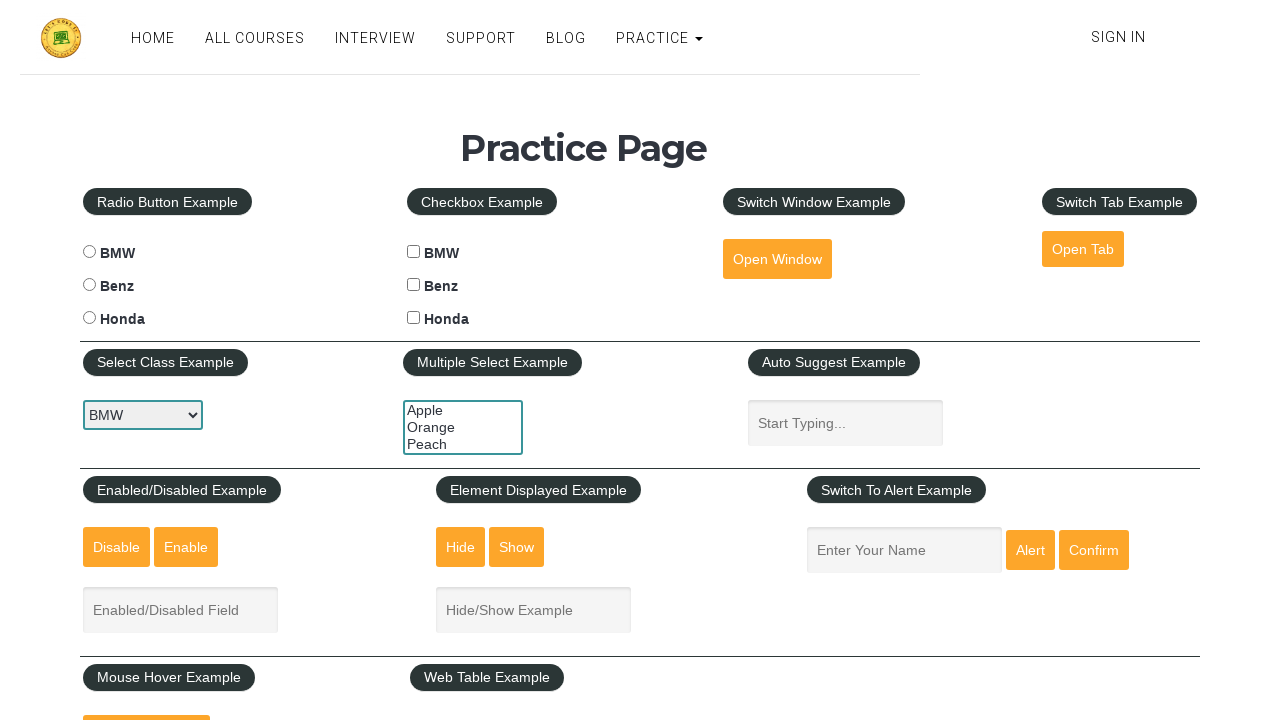

Clicked the BMW checkbox at (414, 252) on #bmwcheck
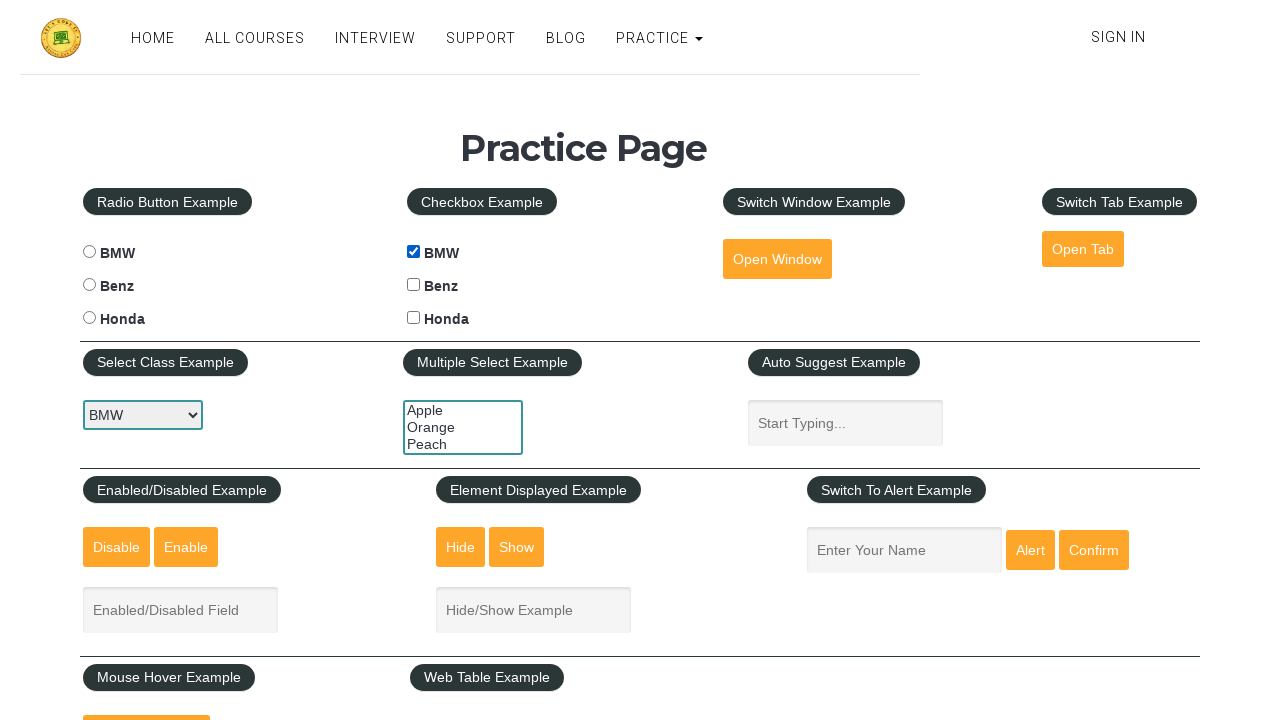

Verified BMW checkbox is checked
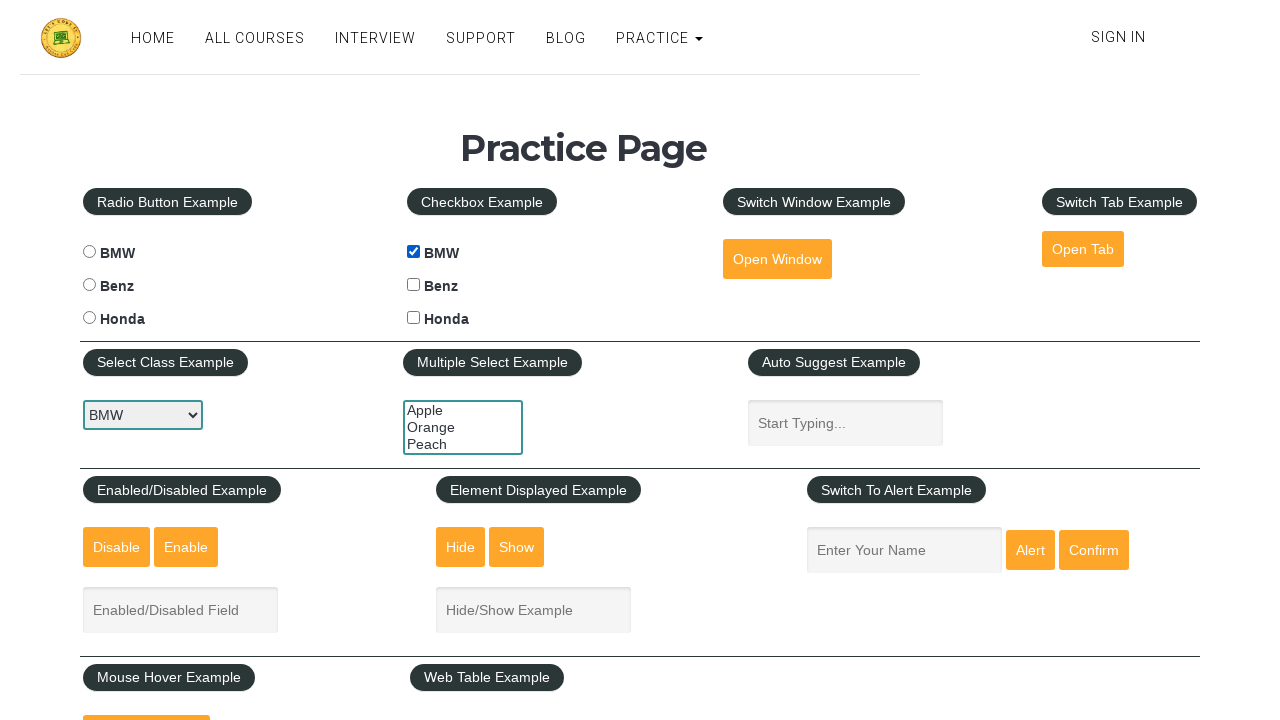

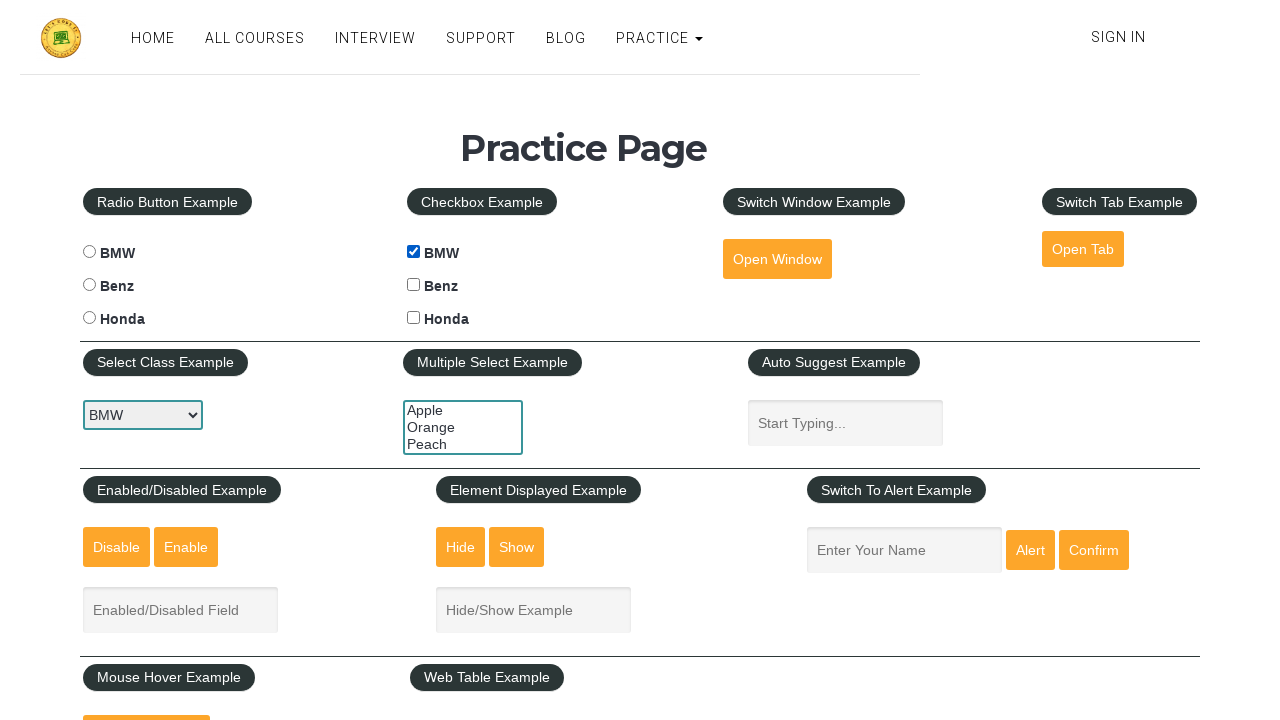